Tests alternative auto-waiting approach by clicking a button that triggers an AJAX request, then waiting for the success selector to appear

Starting URL: http://uitestingplayground.com/ajax

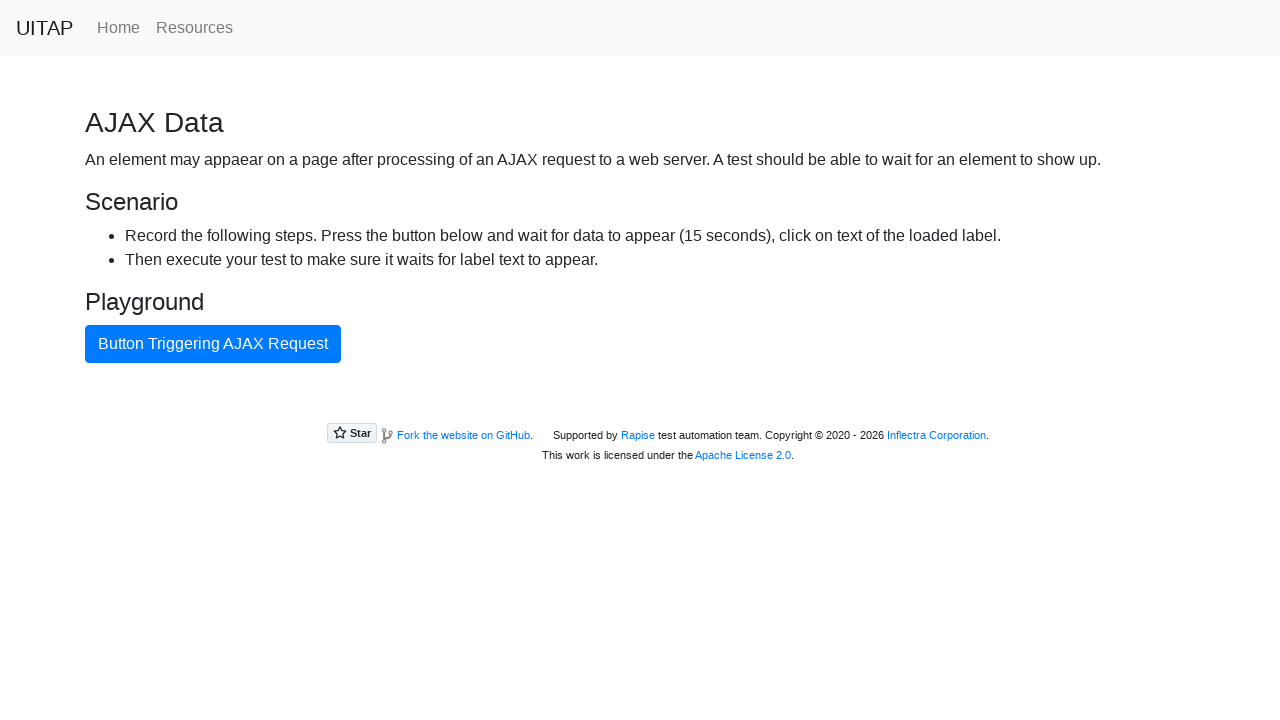

Navigated to AJAX test page
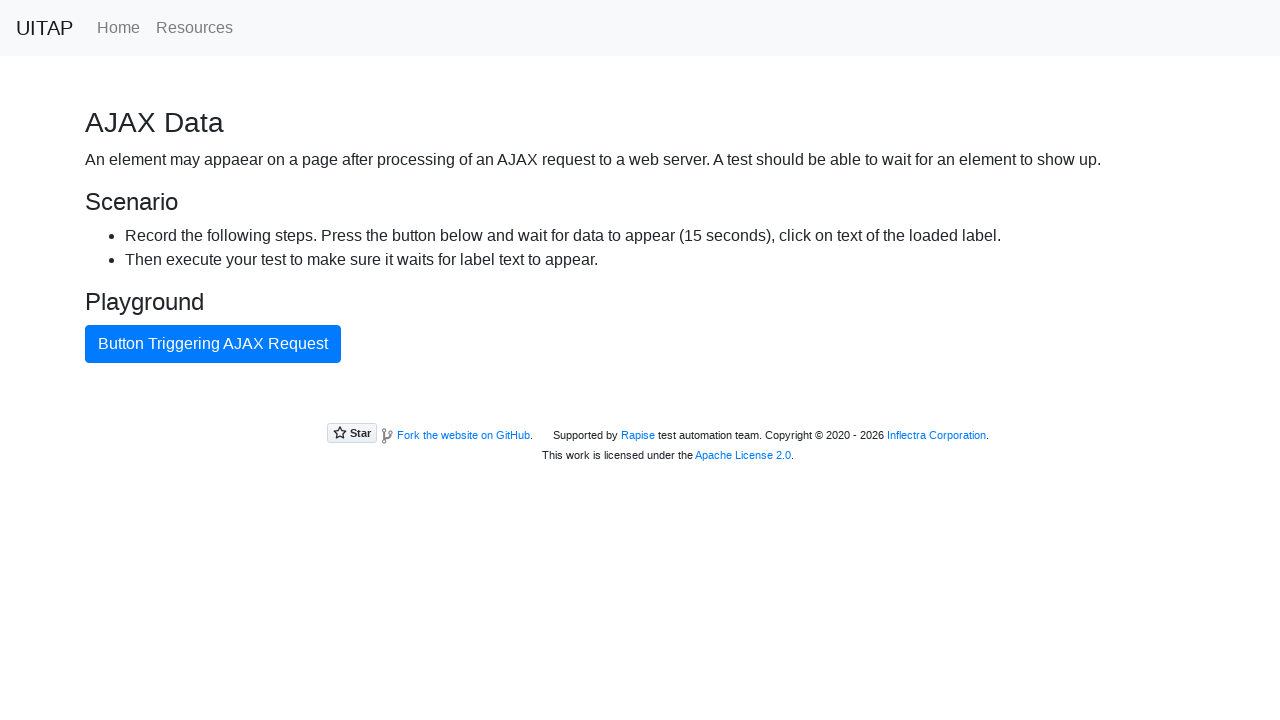

Clicked button triggering AJAX request at (213, 344) on internal:text="Button Triggering AJAX Request"i
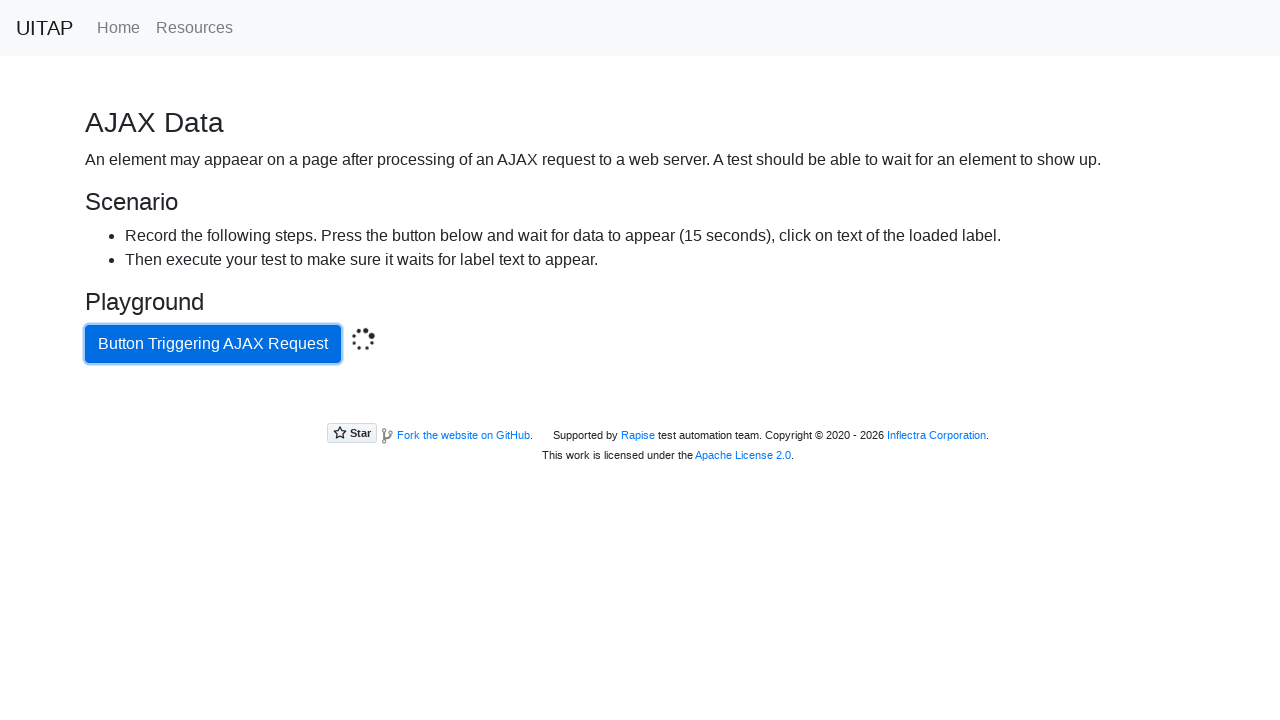

AJAX request completed and success message appeared
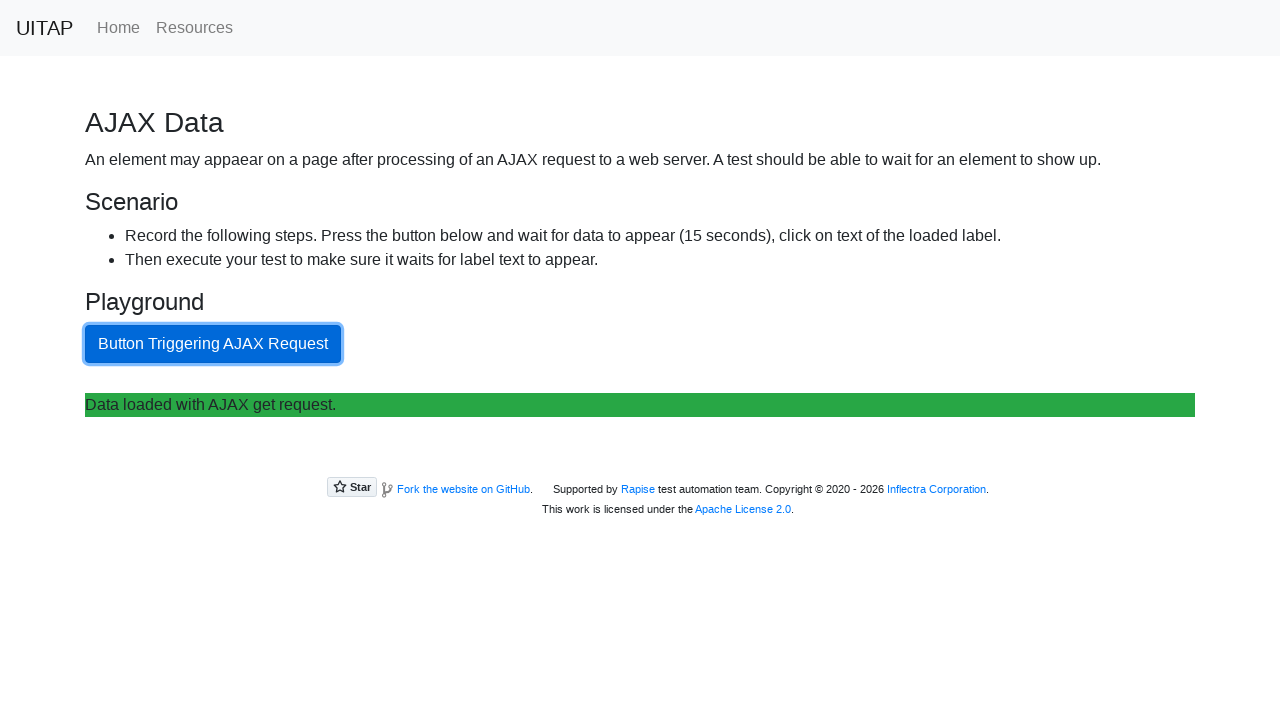

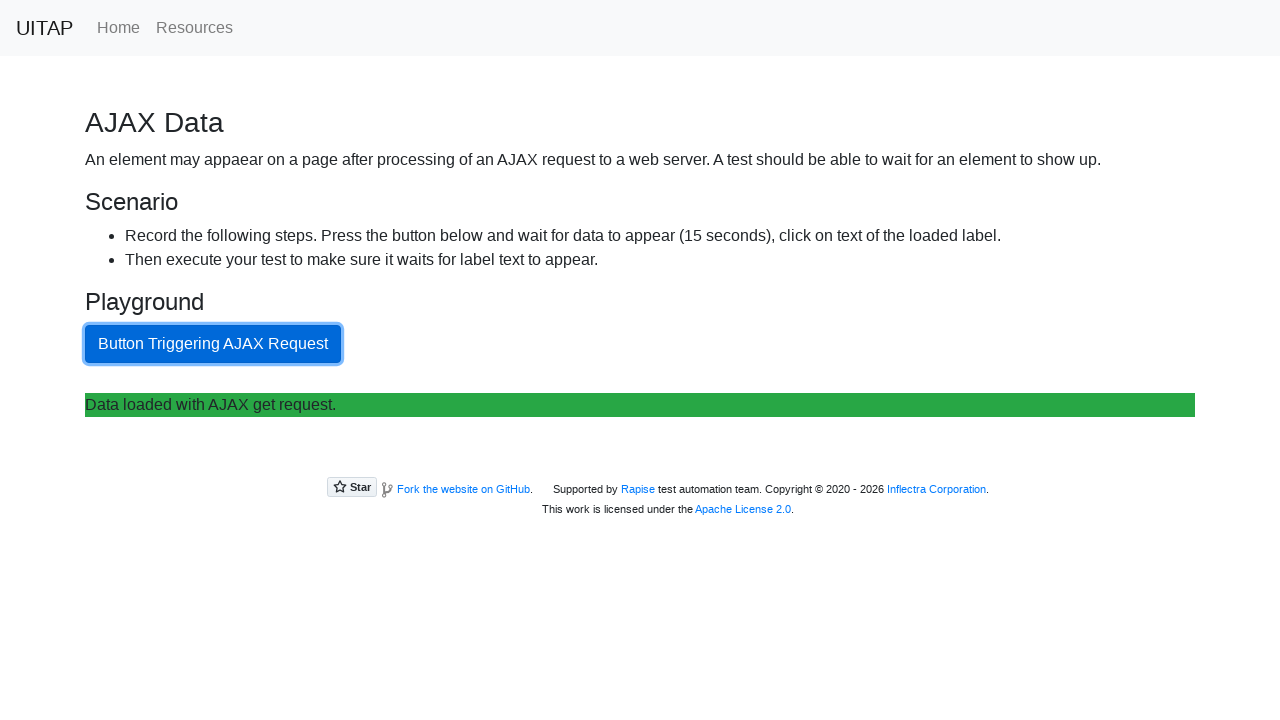